Fills out a comprehensive input form with various fields including name, email, password, company details, and address, then submits the form

Starting URL: https://www.lambdatest.com/selenium-playground/input-form-demo

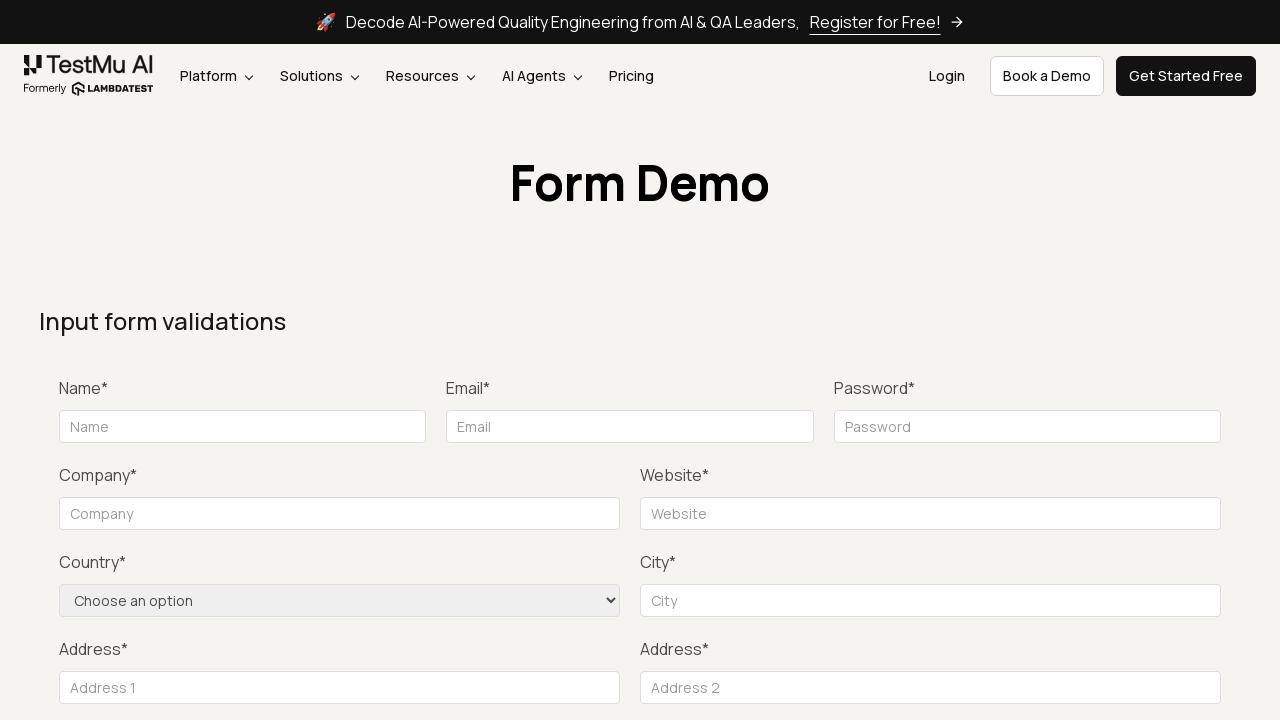

Filled name field with 'Mykky' on #name
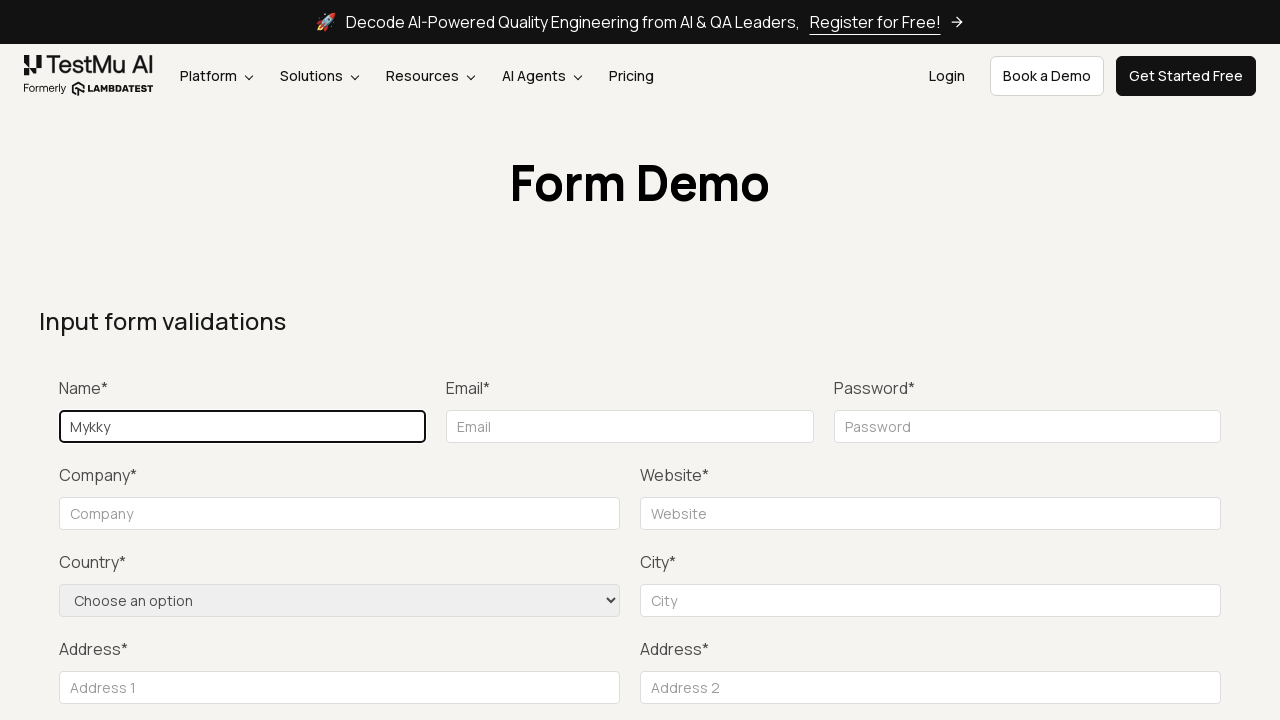

Filled email field with 'test@test.mykky.com' on #inputEmail4
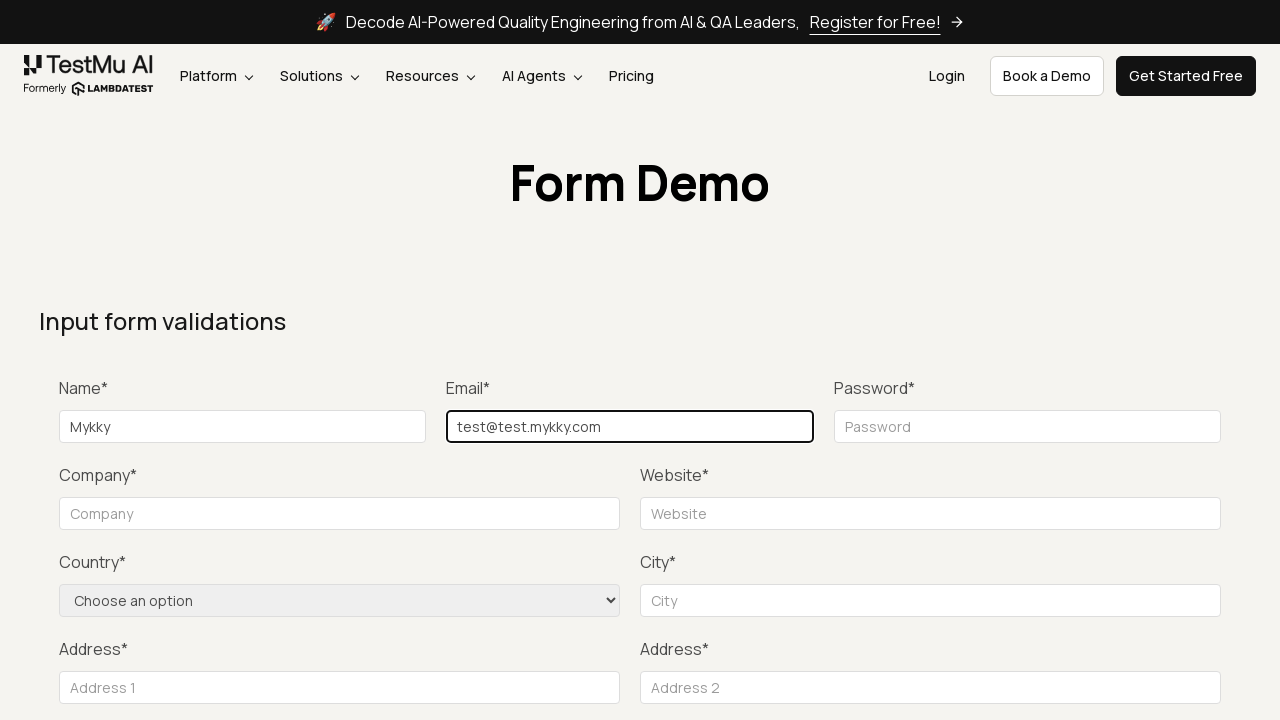

Filled password field with secure password on input#inputPassword4
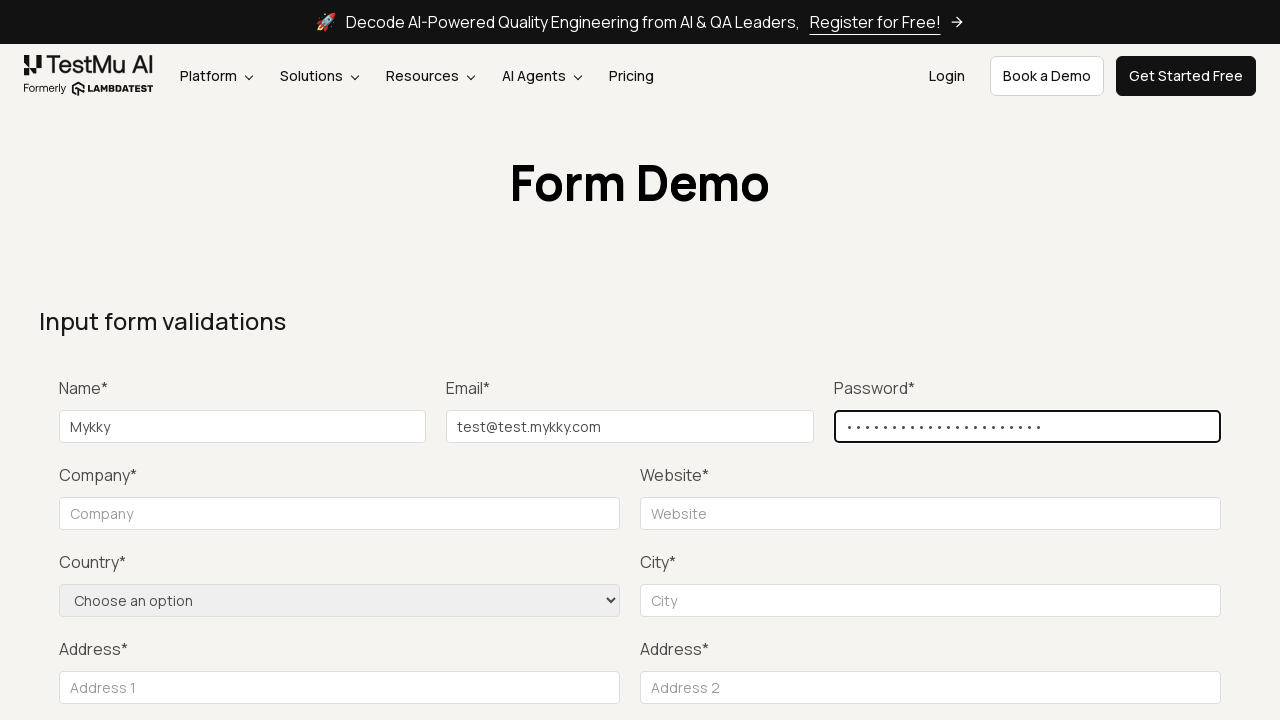

Filled company field with 'IBM' on input[name='company']
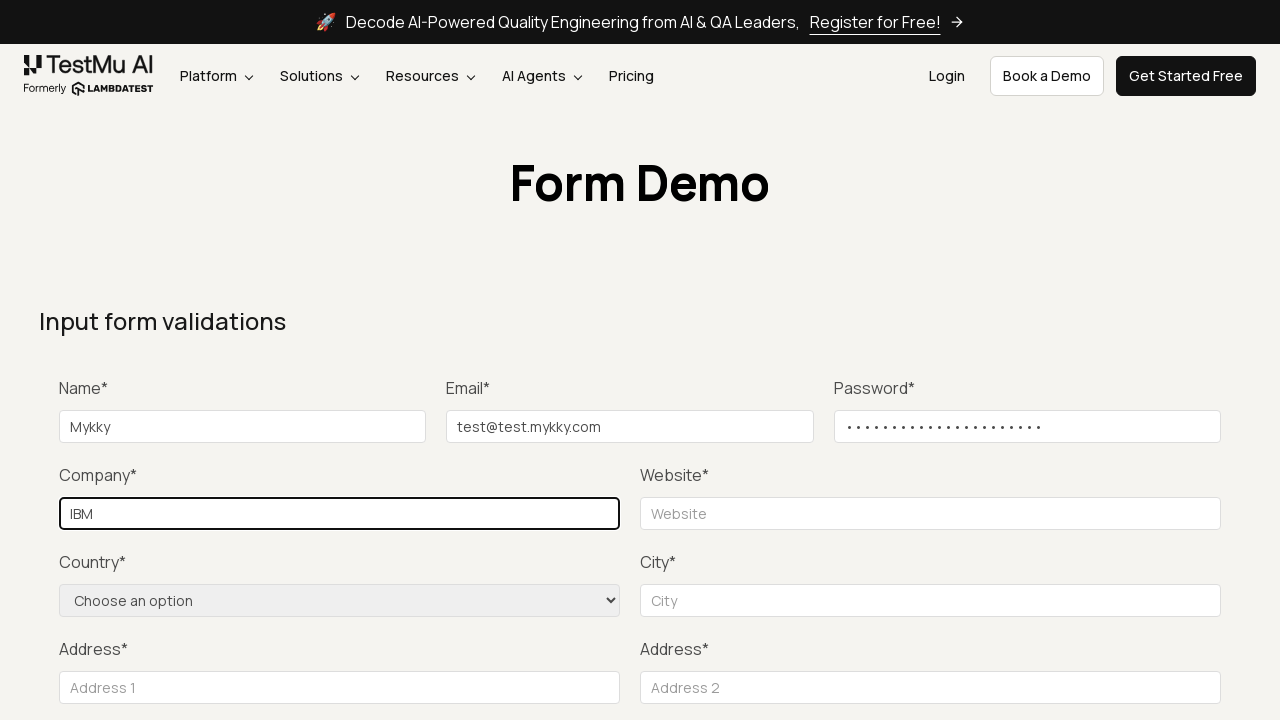

Filled website field with 'www.ibm.com' on input[placeholder='Website']
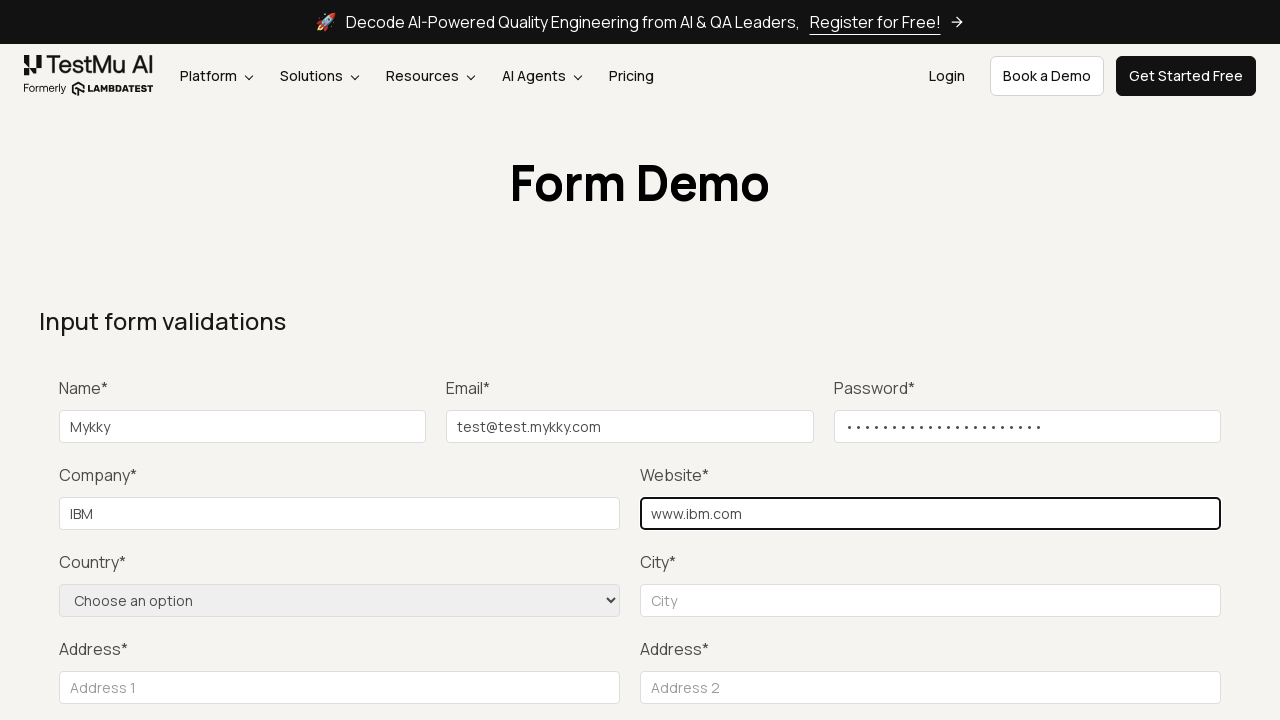

Filled city field with 'Oshington' on input[name='city']
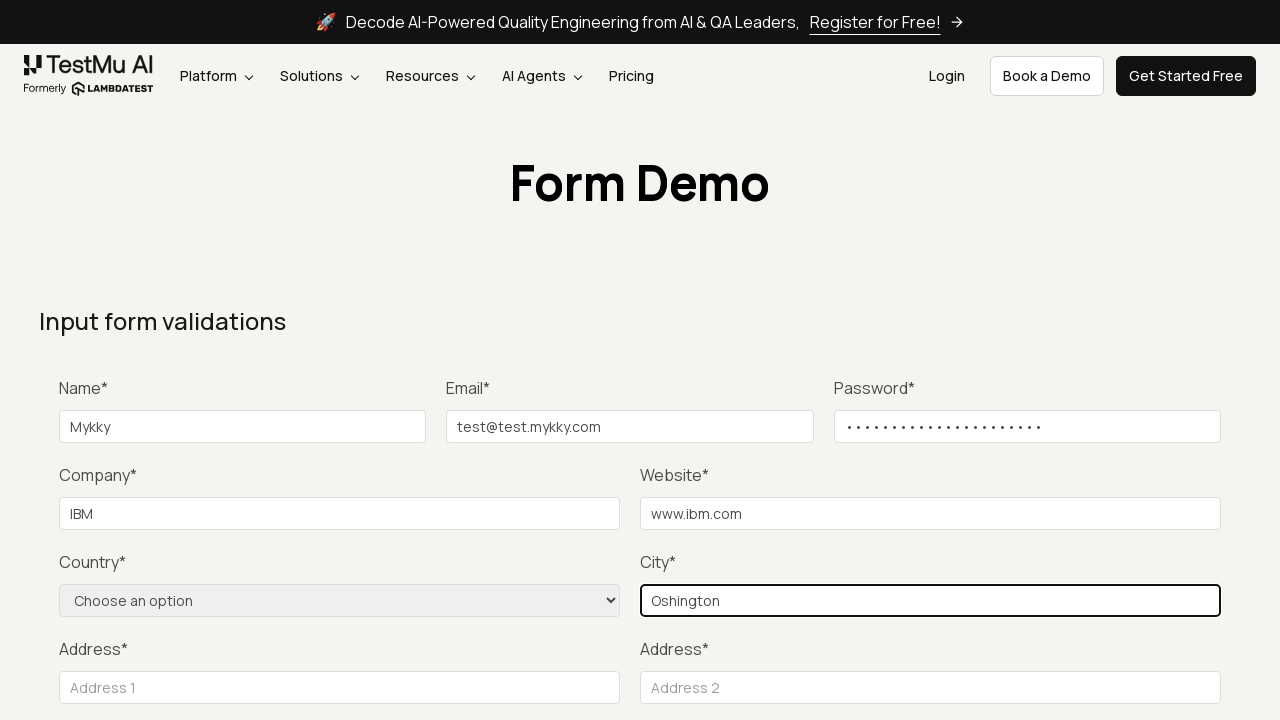

Filled address line 1 with '123 NE Aviator Dr' on input#inputAddress1
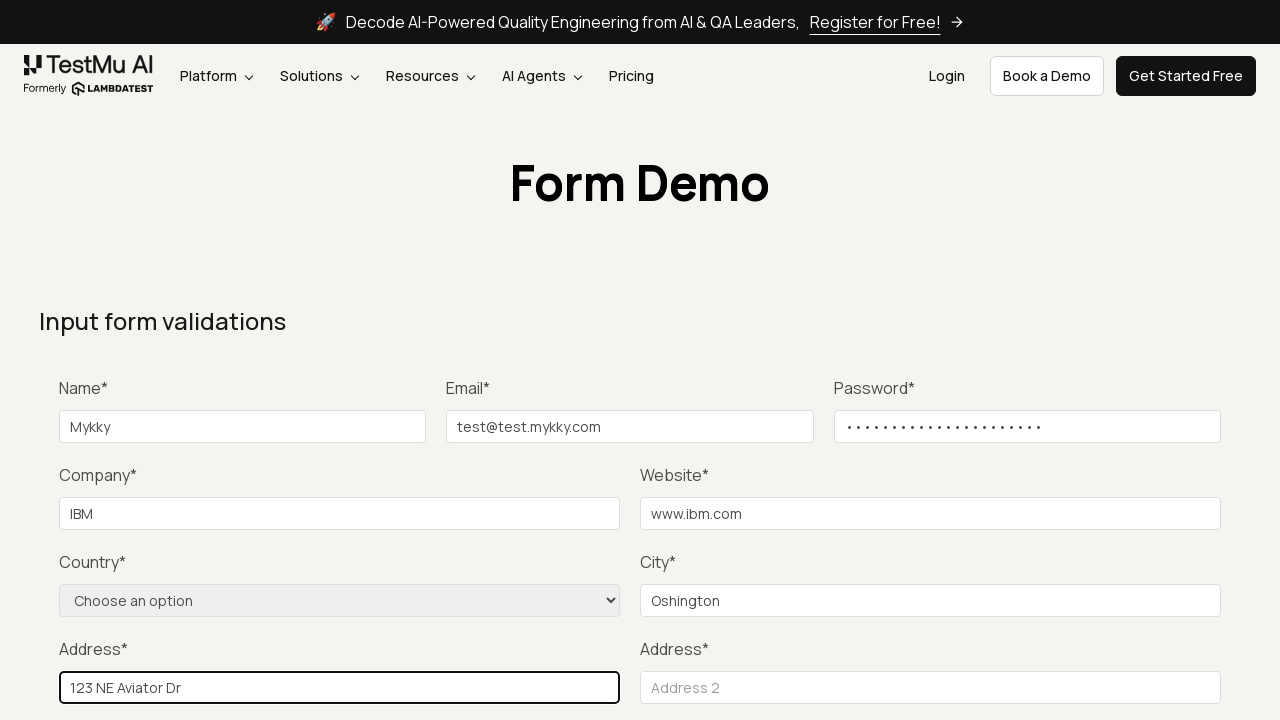

Filled address line 2 with 'Test street' on input#inputAddress2
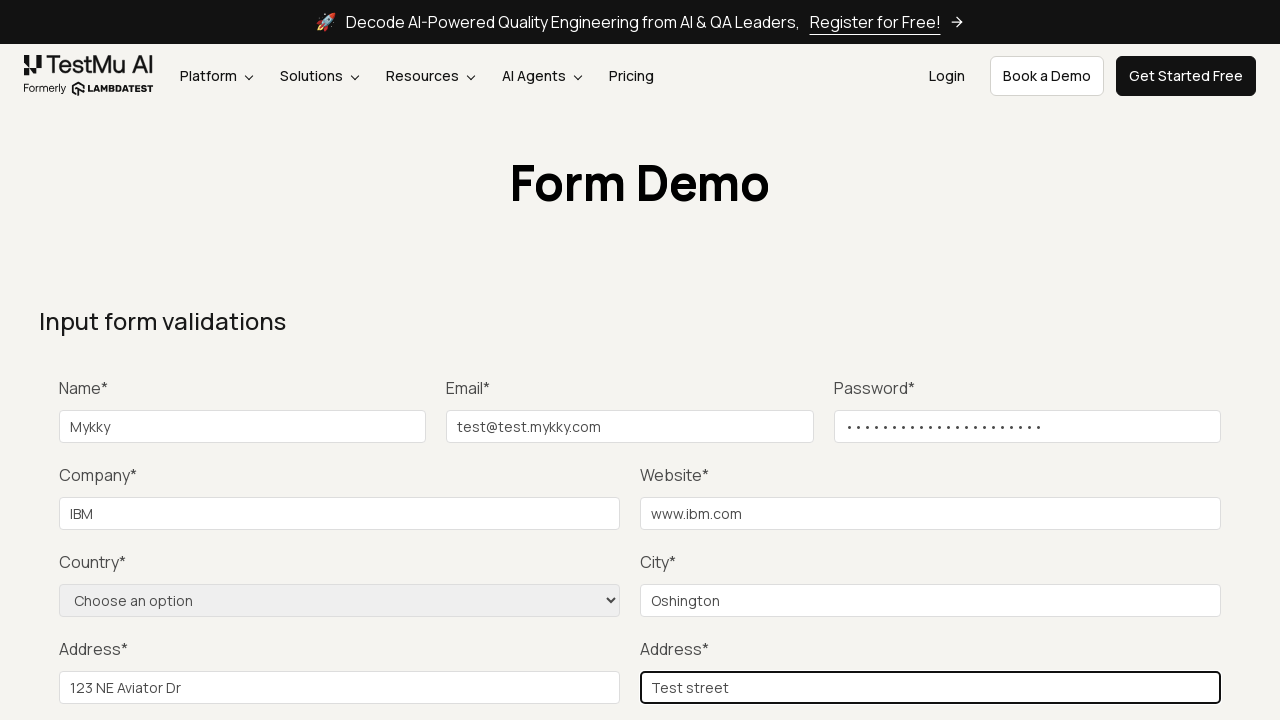

Filled state field with 'Washington' on #inputState
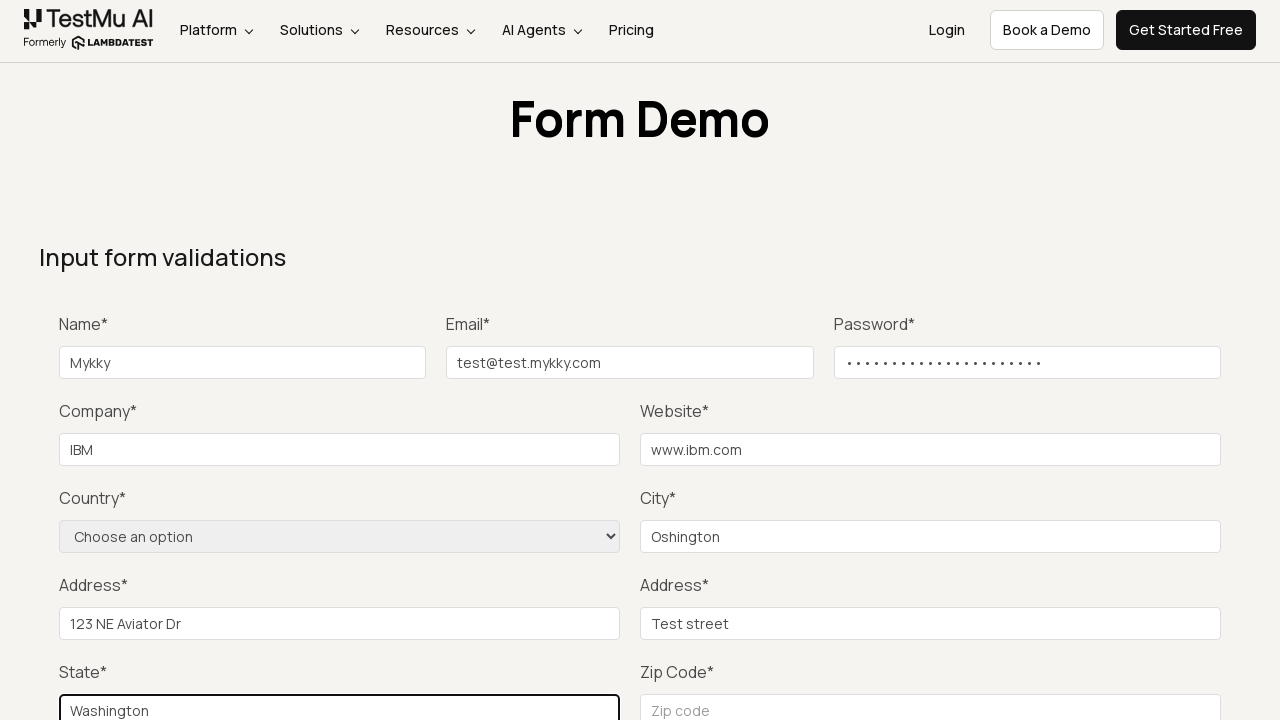

Filled zip code field with '60067' on #inputZip
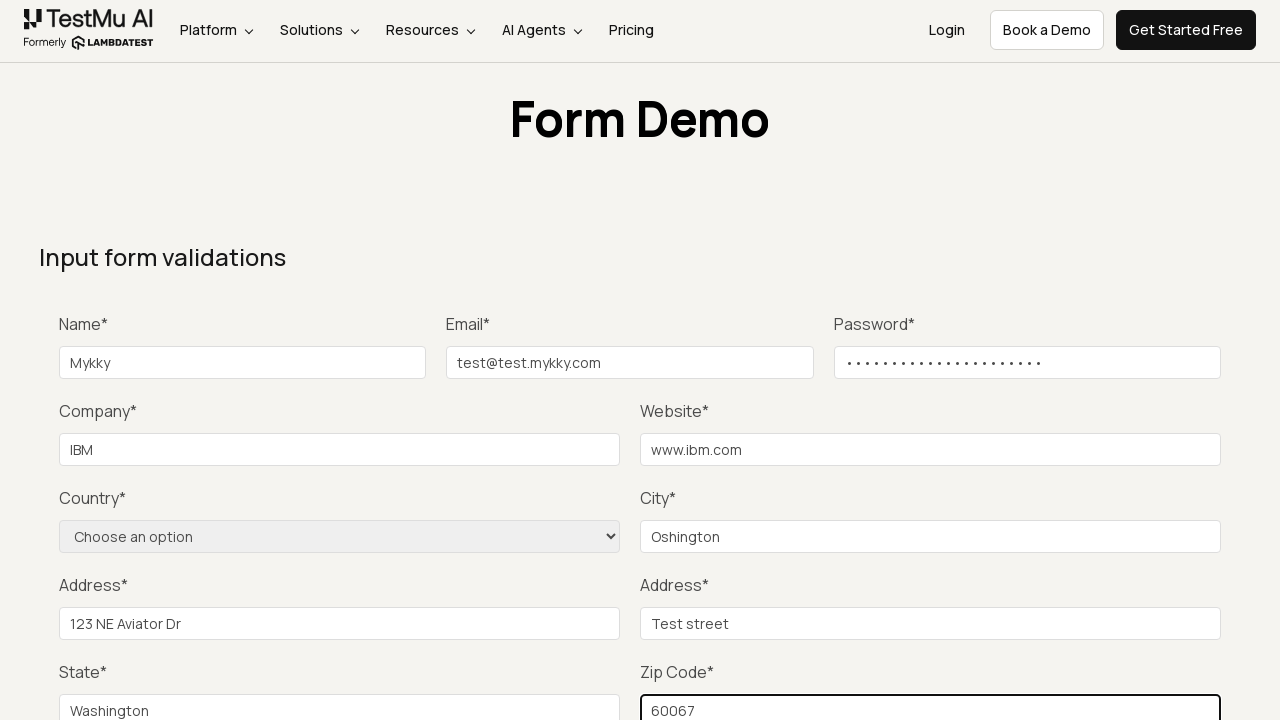

Clicked Submit button to submit the form at (1131, 360) on button:has-text('Submit')
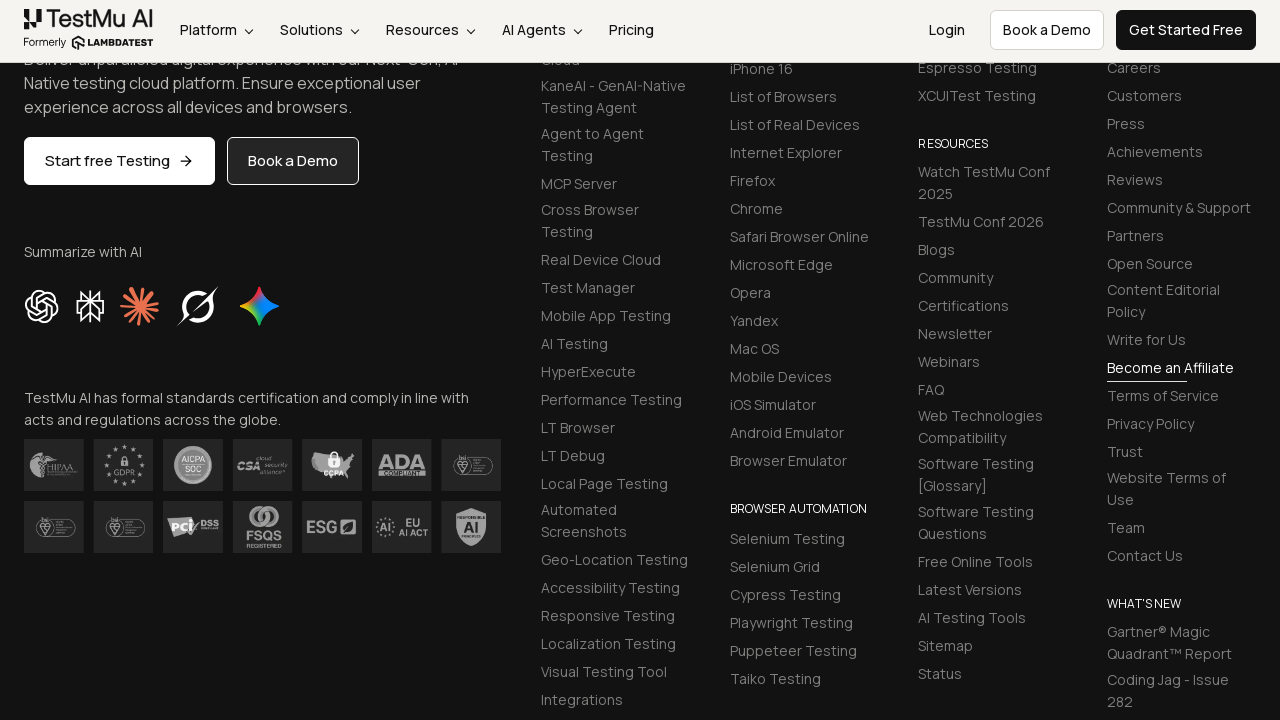

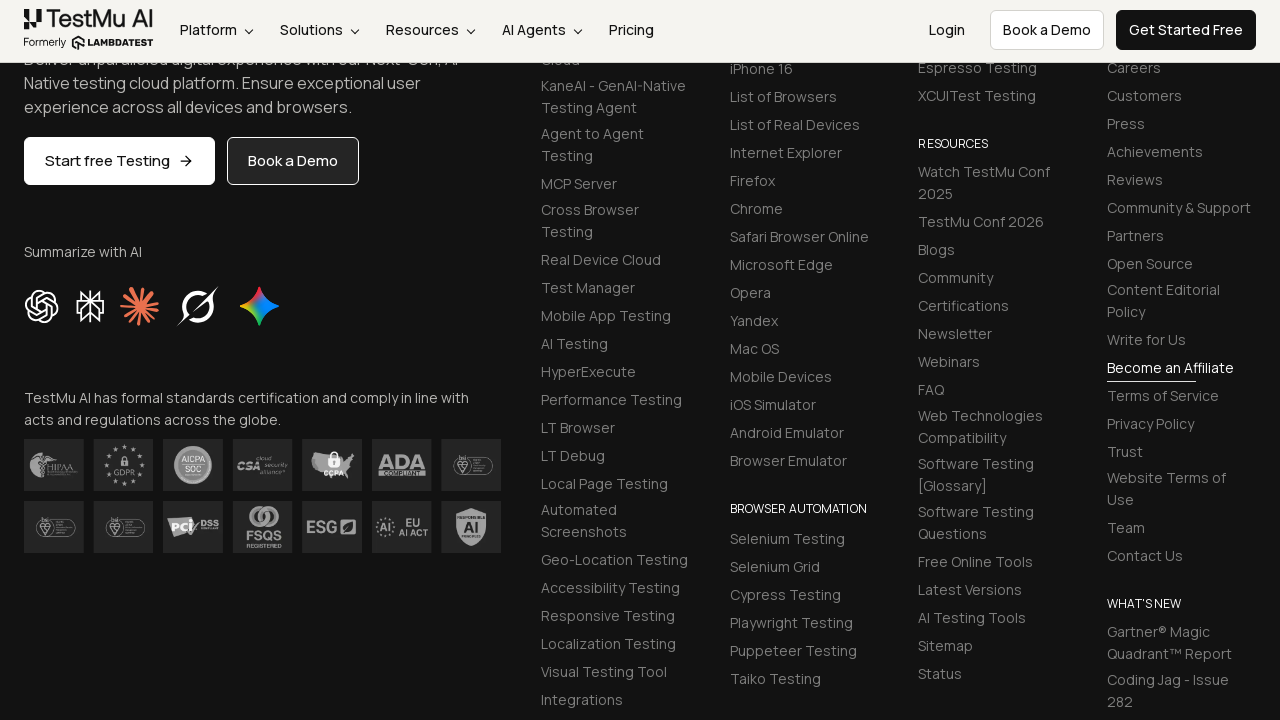